Tests various link operations including clicking links, navigating back, checking broken links, and counting links on the page

Starting URL: https://www.leafground.com/link.xhtml

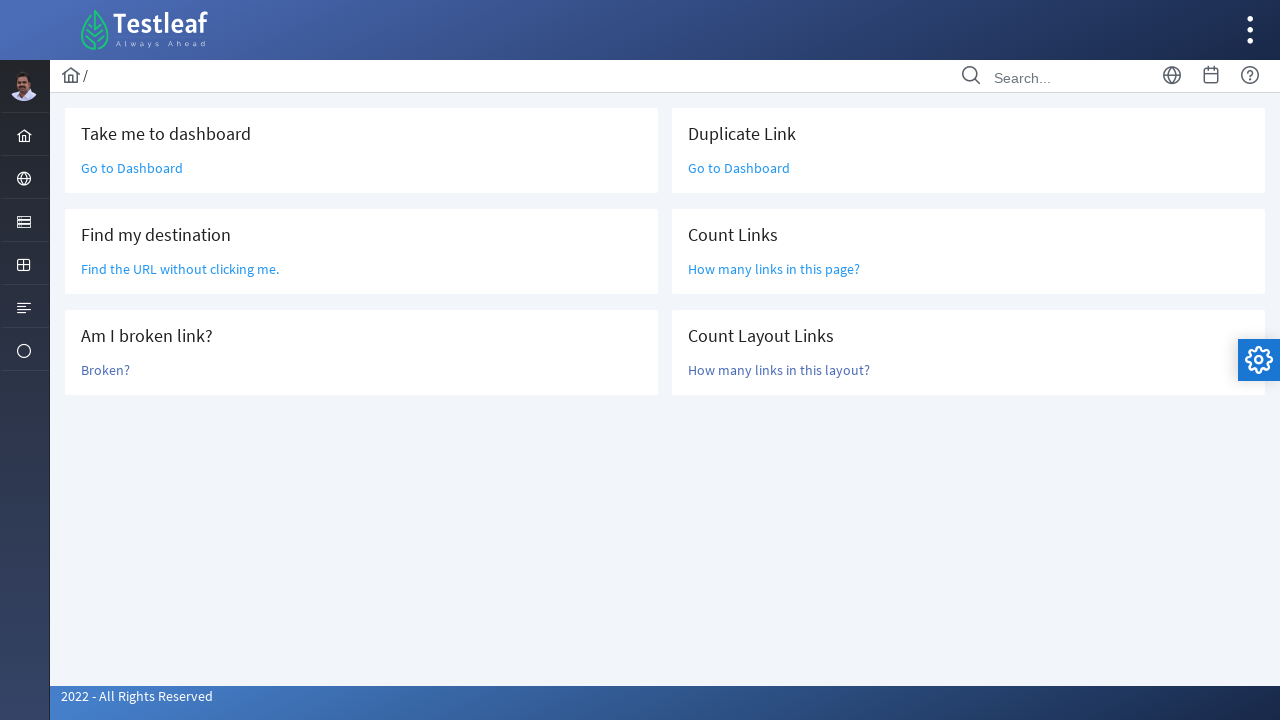

Clicked 'Go to Dashboard' link at (132, 168) on text='Go to Dashboard'
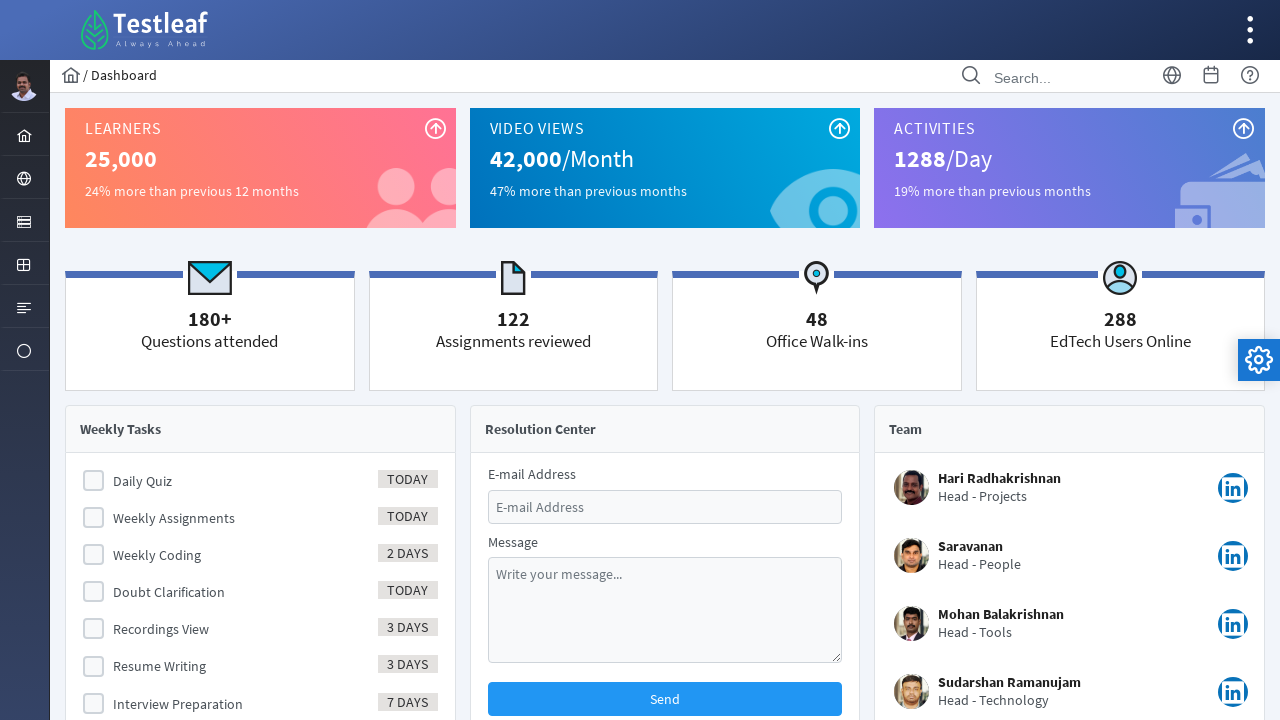

Navigated back from dashboard
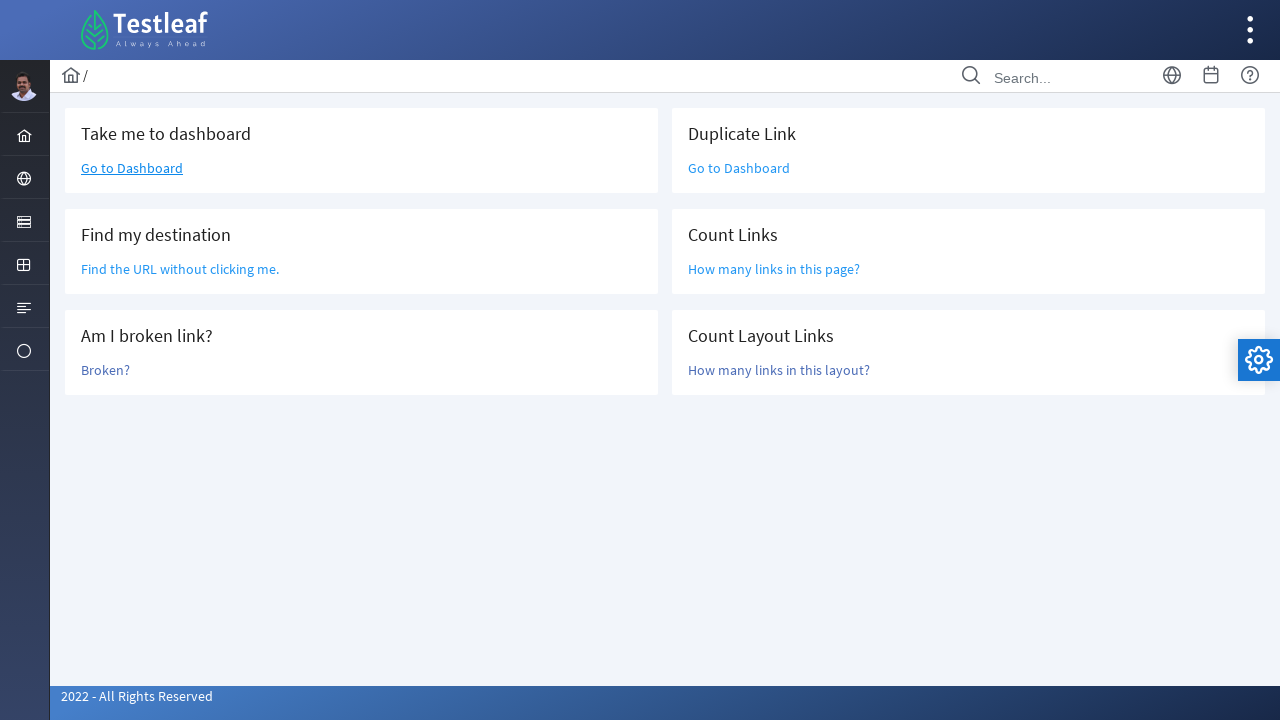

Located 'Find the URL' link element
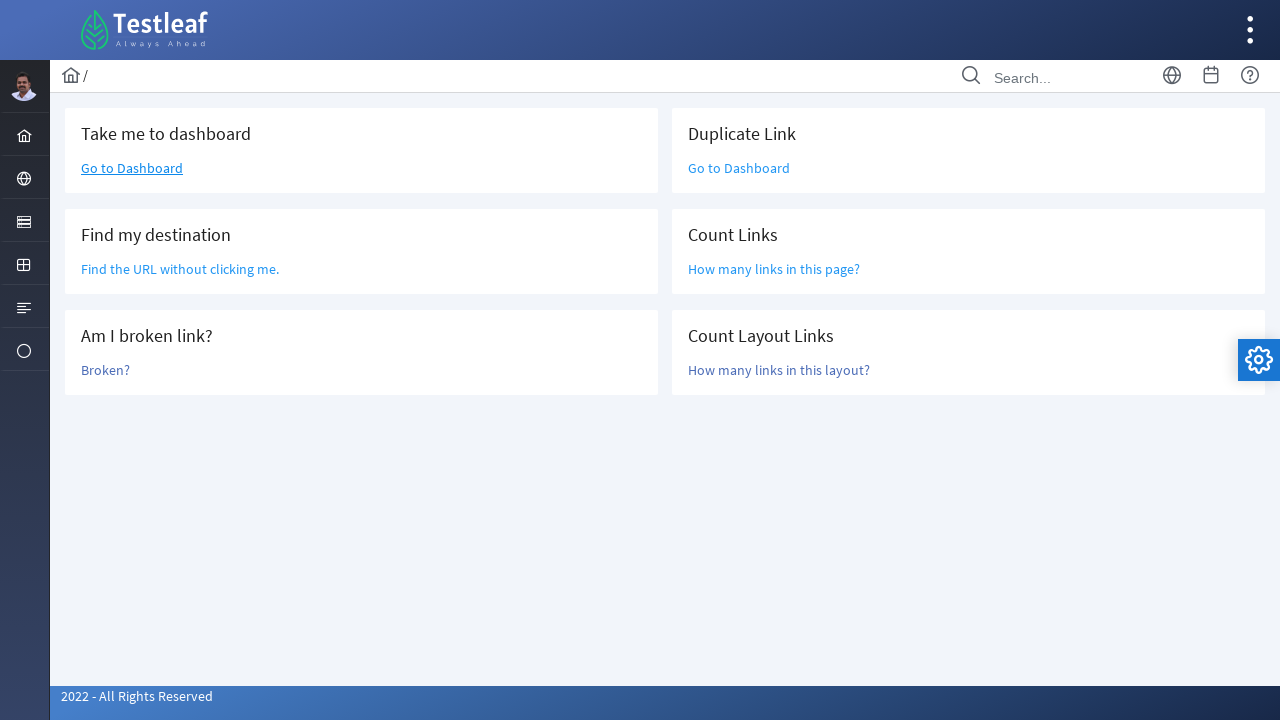

Retrieved href attribute: /grid.xhtml
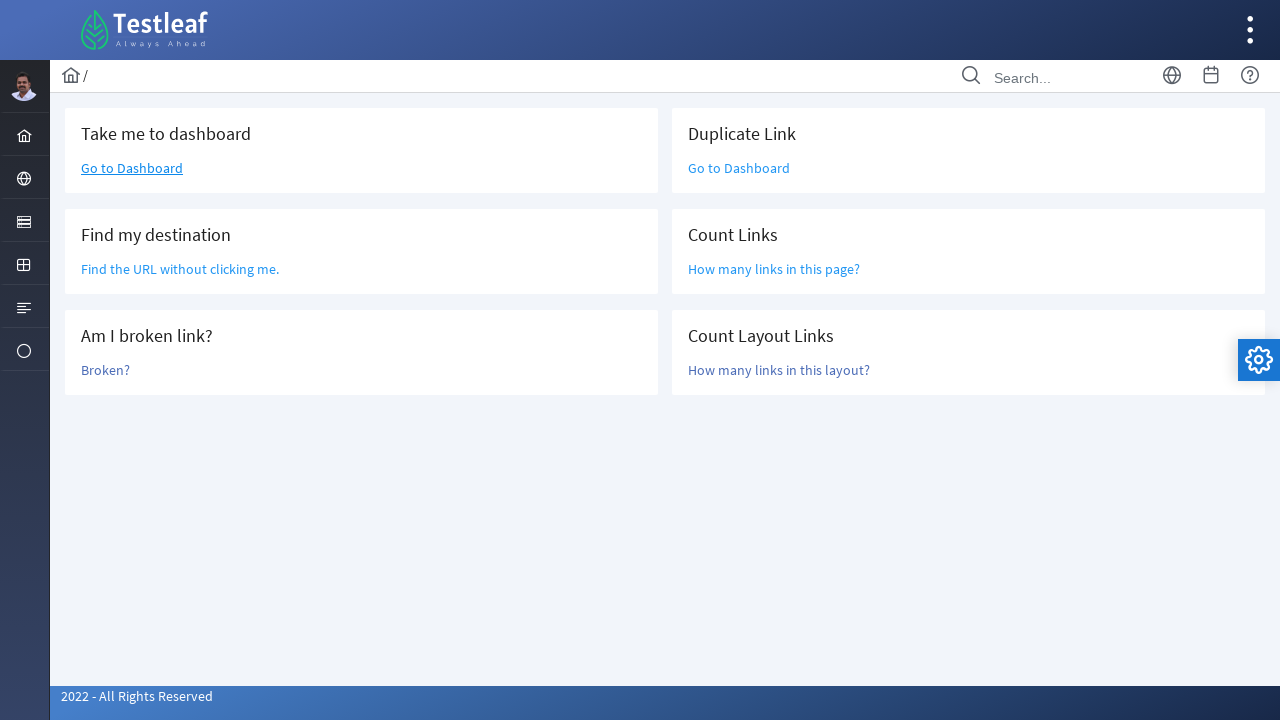

Clicked 'Broken?' link at (106, 370) on text='Broken?'
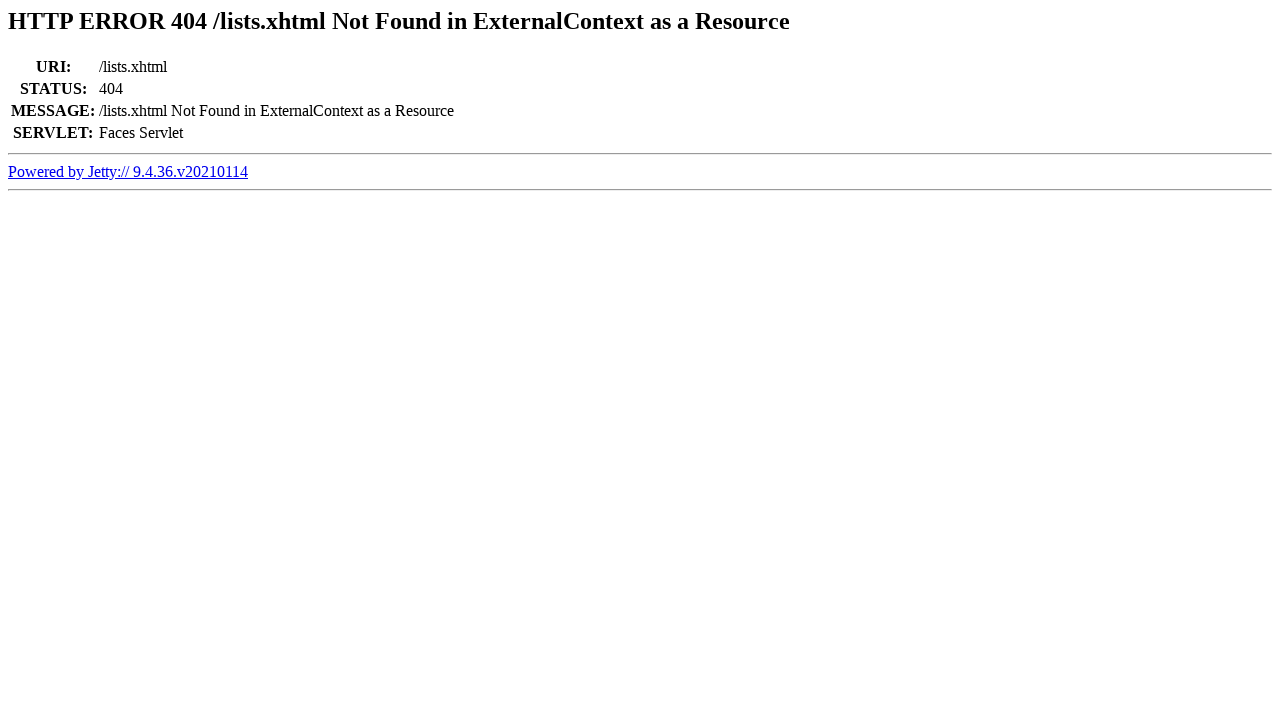

Retrieved page title: Error 404 /lists.xhtml Not Found in ExternalContext as a Resource
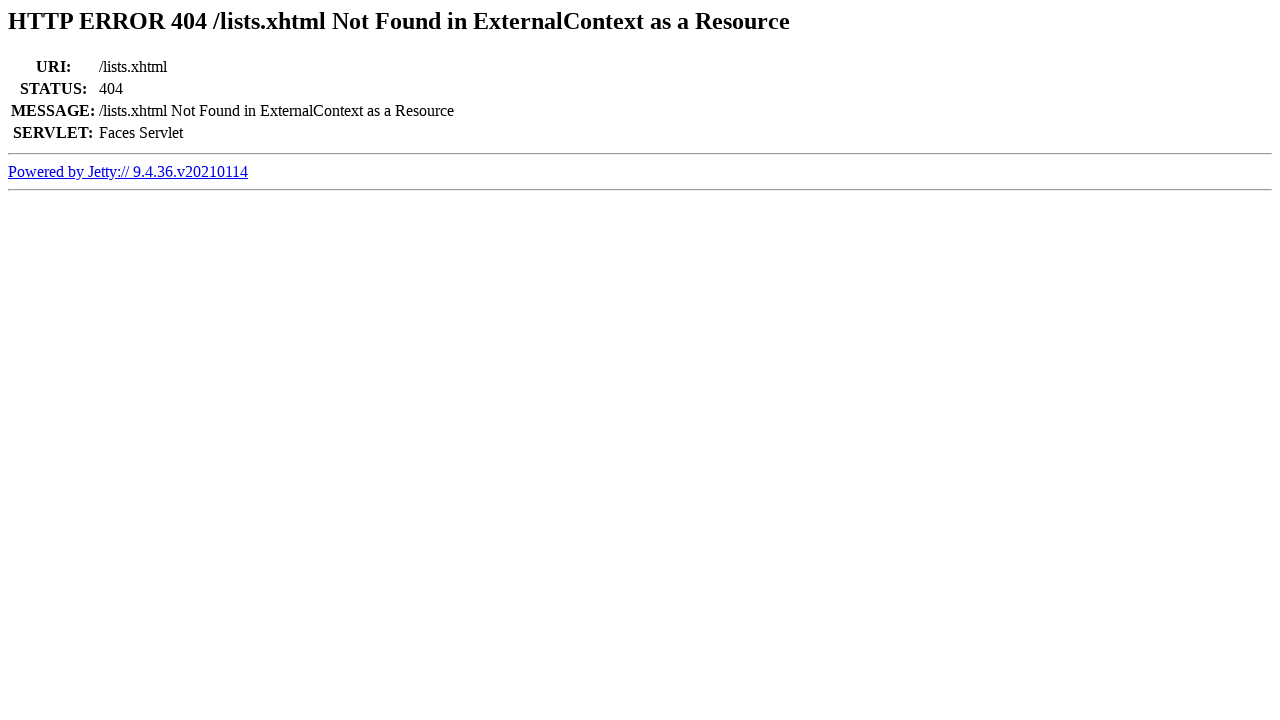

Navigated back from broken link test
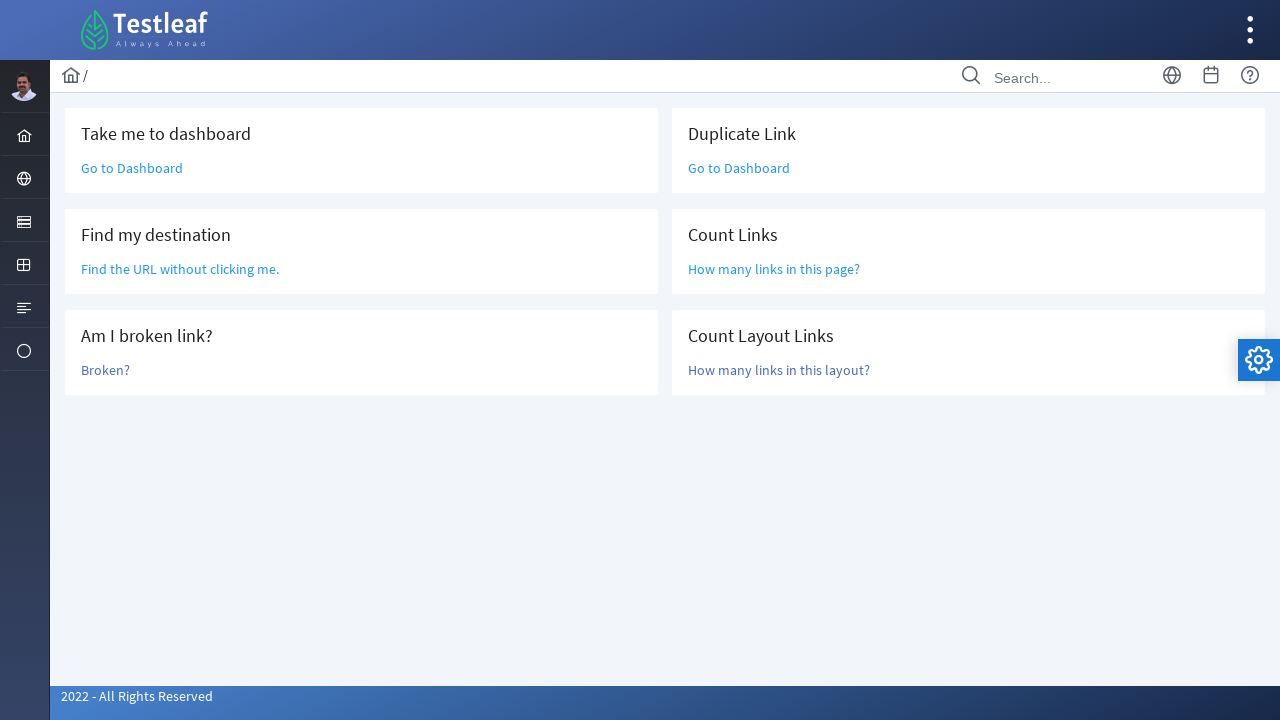

Clicked 'Go to Dashboard' link again (duplicate) at (132, 168) on text='Go to Dashboard'
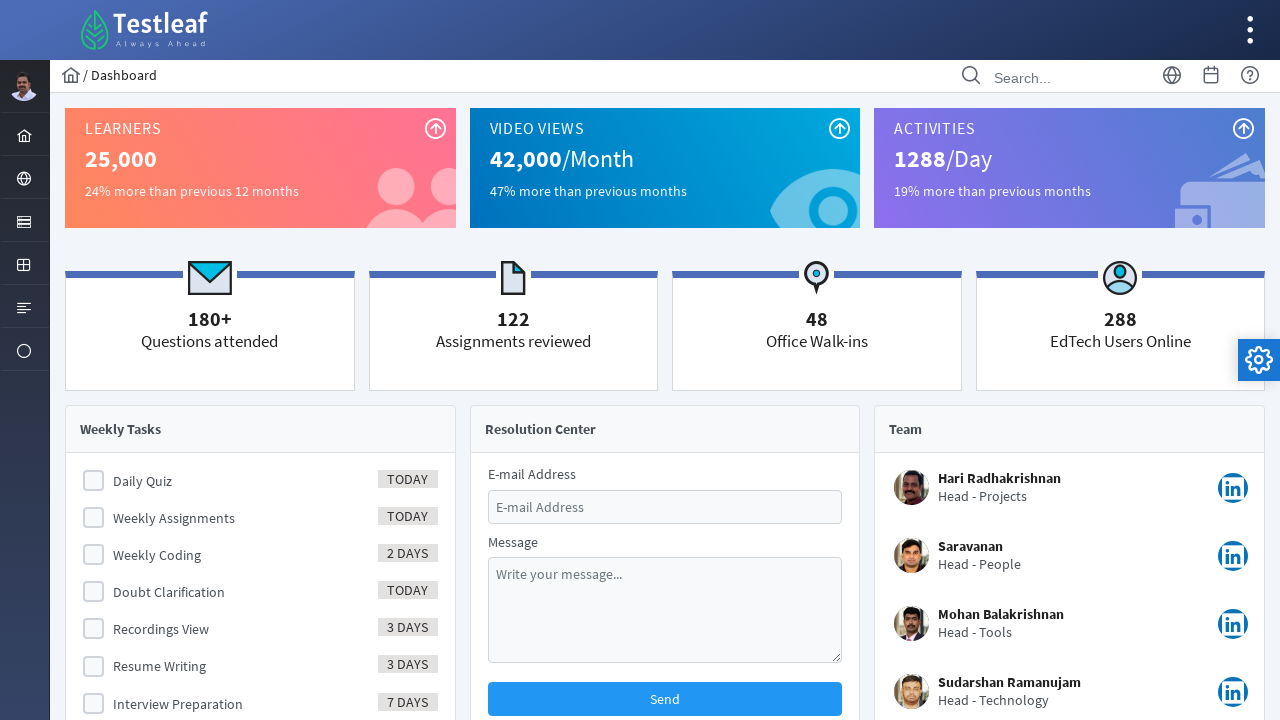

Navigated back from duplicate dashboard link
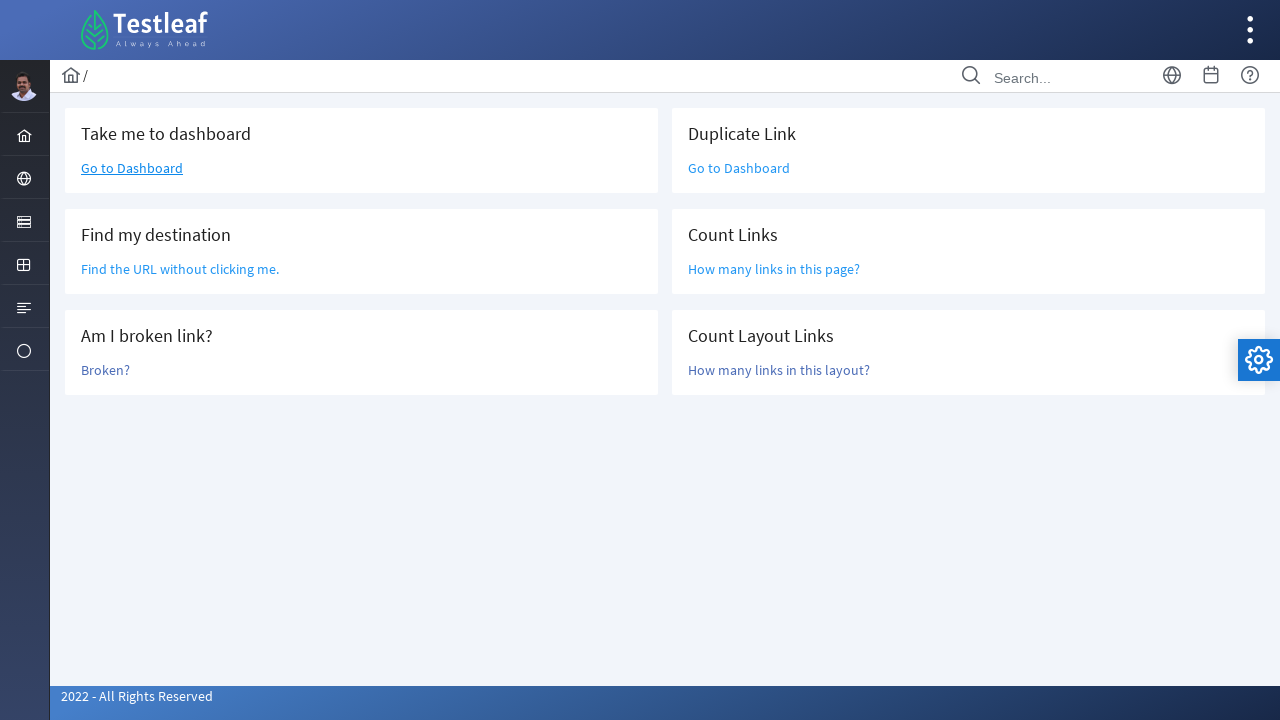

Located all anchor elements on page
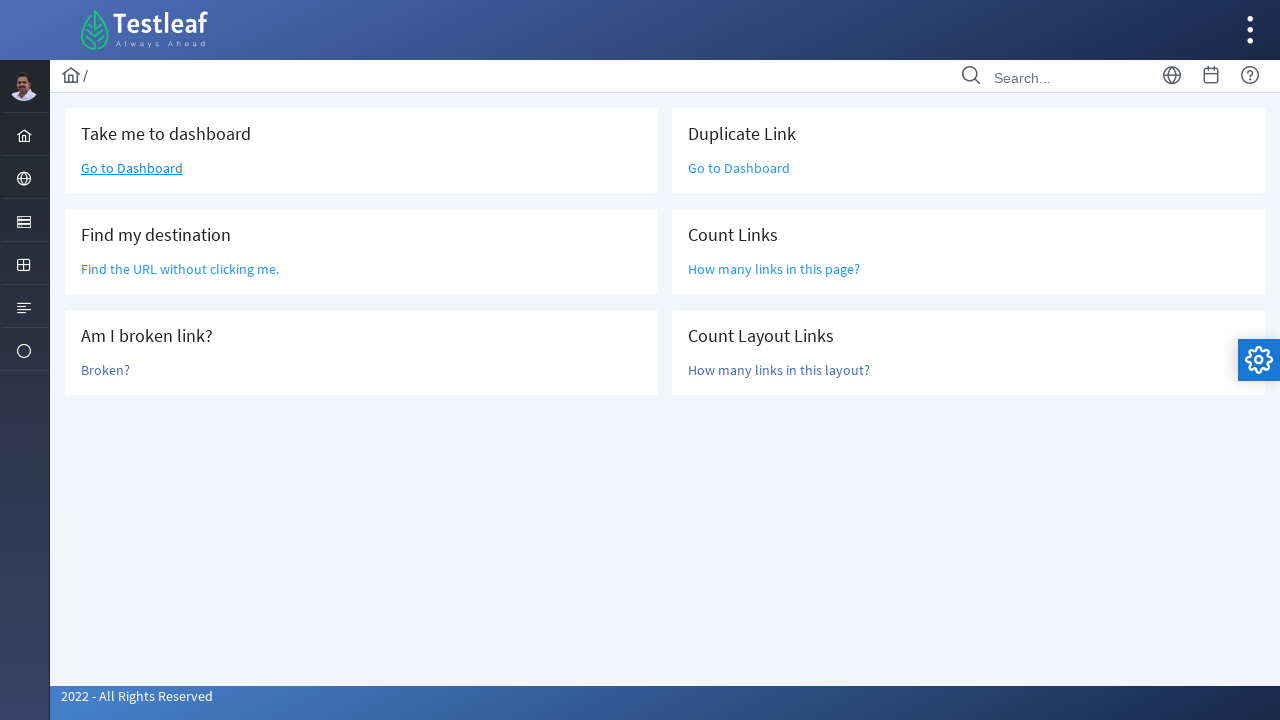

Counted total links on page: 47
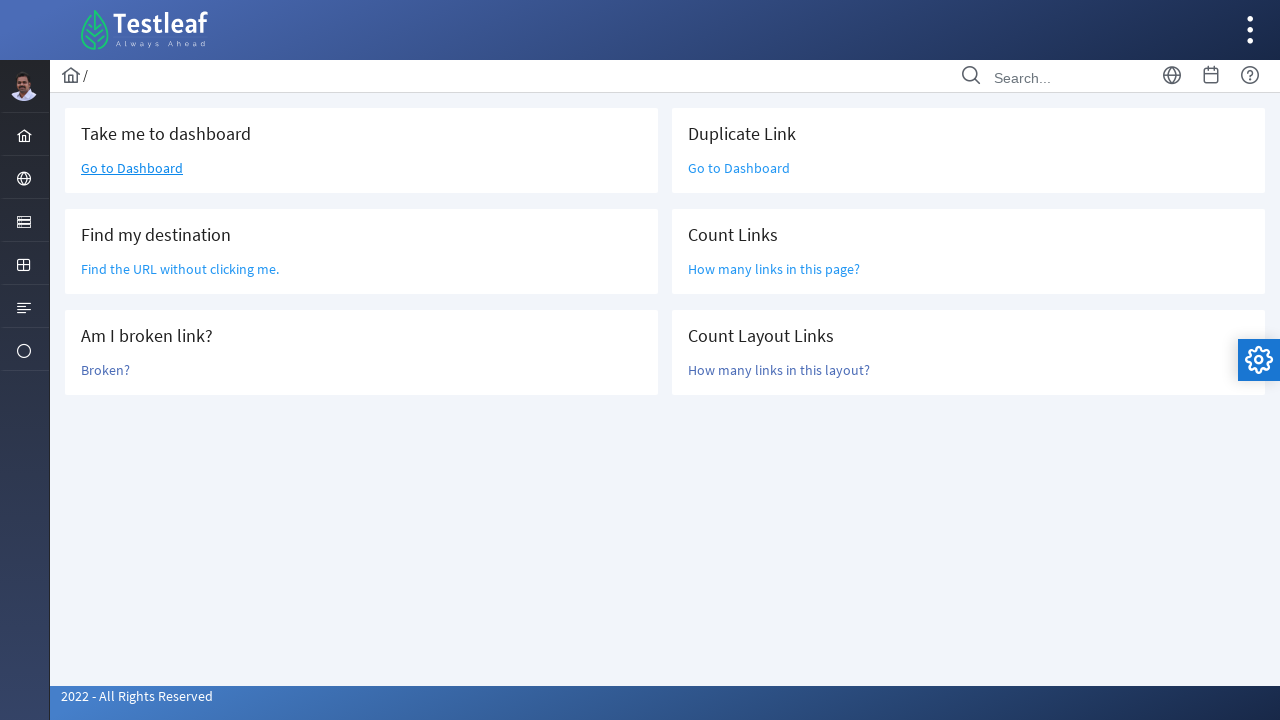

Located layout-main-content element
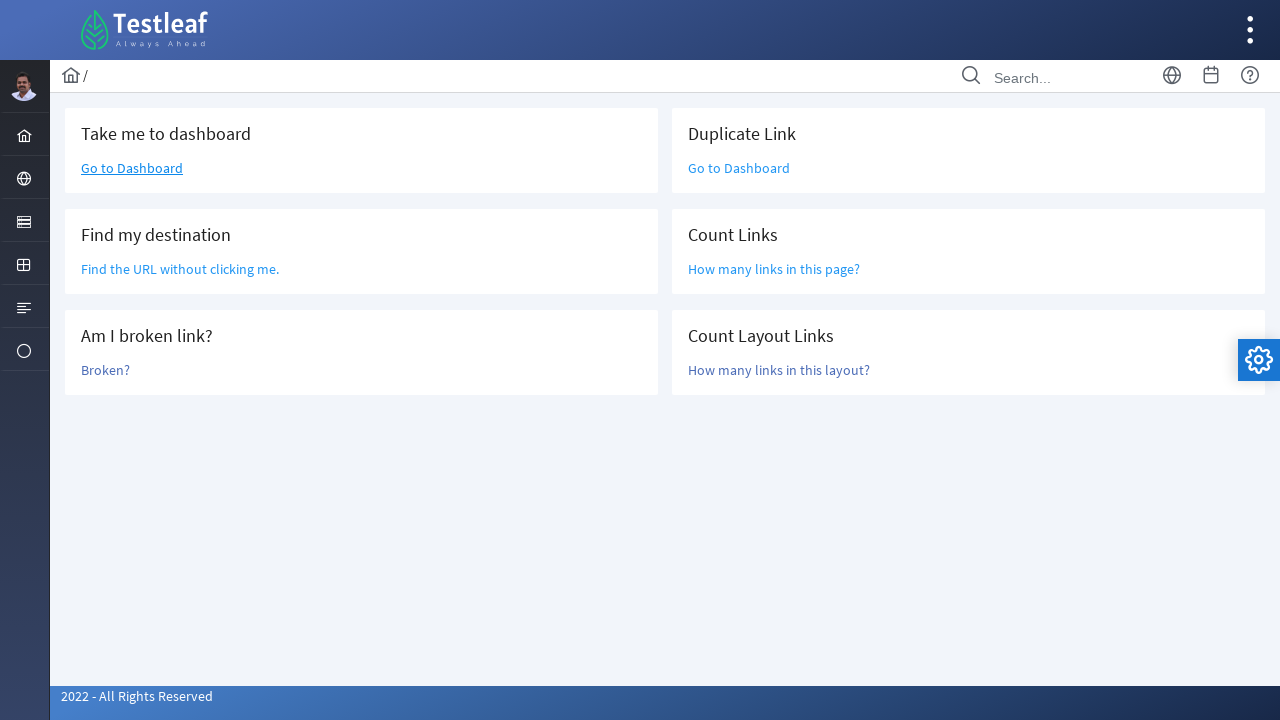

Located all links within layout section
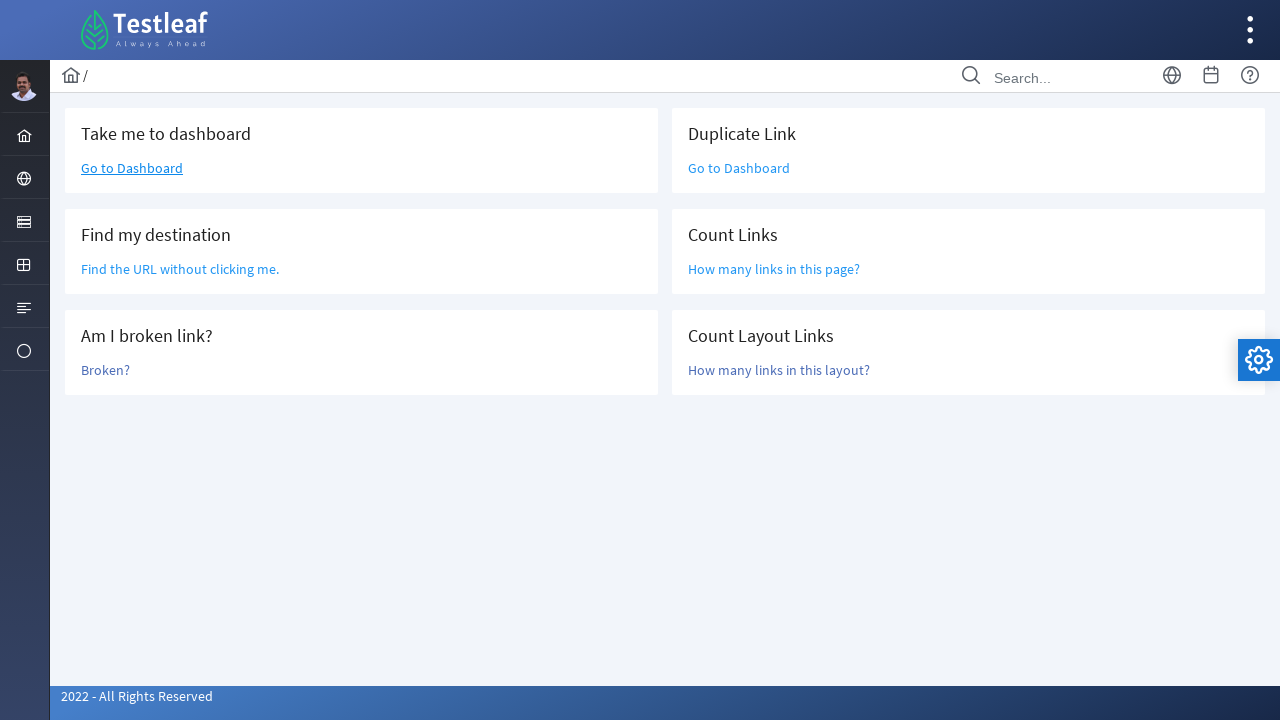

Counted links in layout section: 6
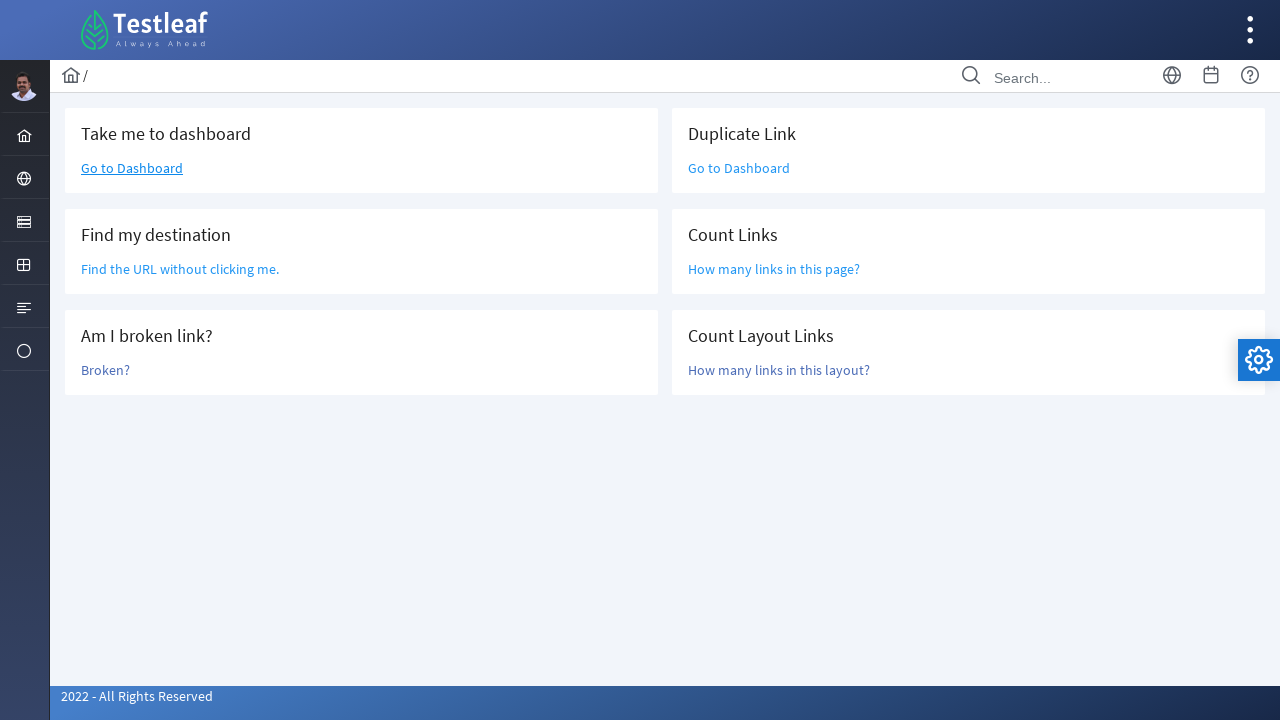

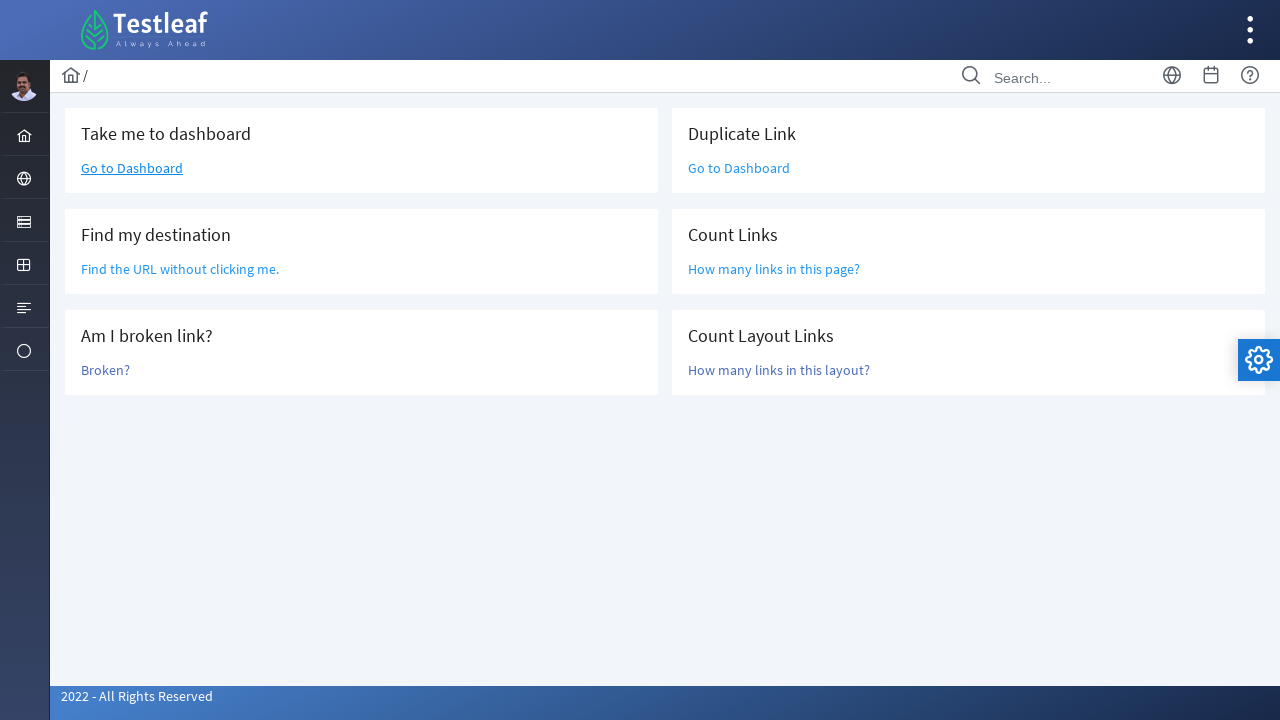